Tests jQuery dropdown functionality by clicking on a dropdown button and selecting an option from the popup menu

Starting URL: http://demo.automationtalks.com/DemoQAapplication/DemoQa/demoqa.com/selectmenu/index.html

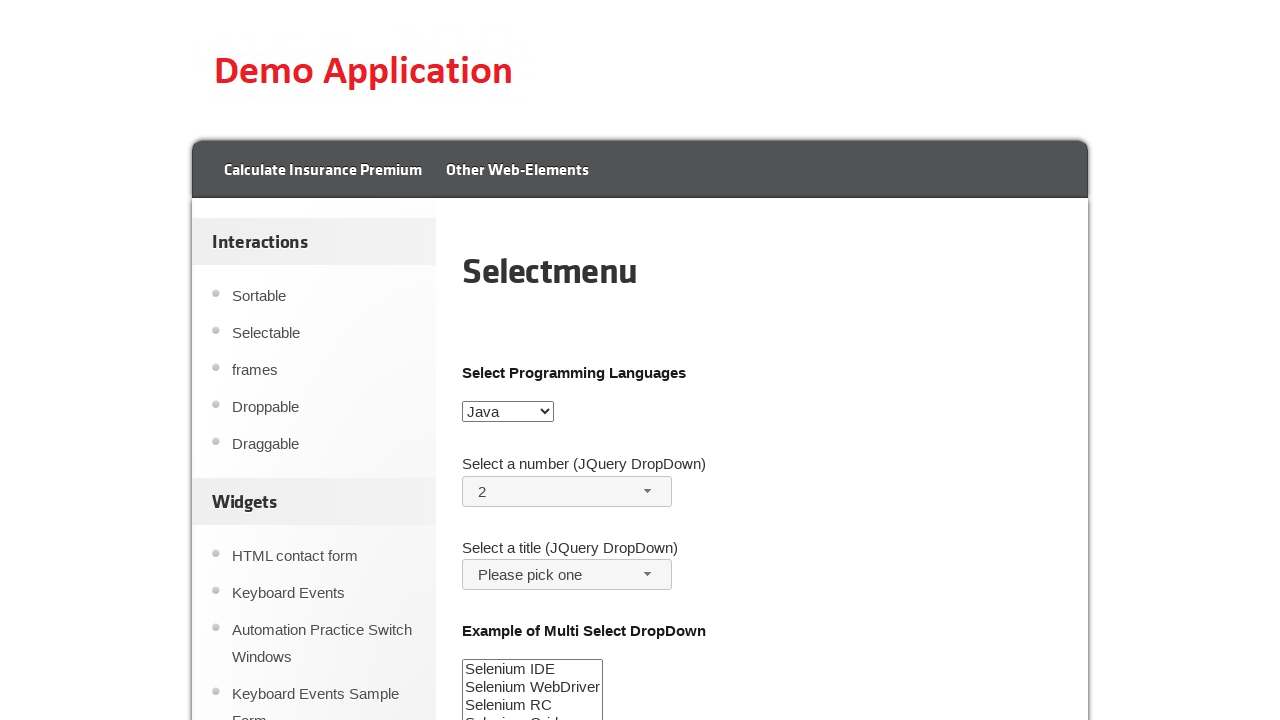

Clicked dropdown button to open popup menu at (567, 575) on #salutation-button
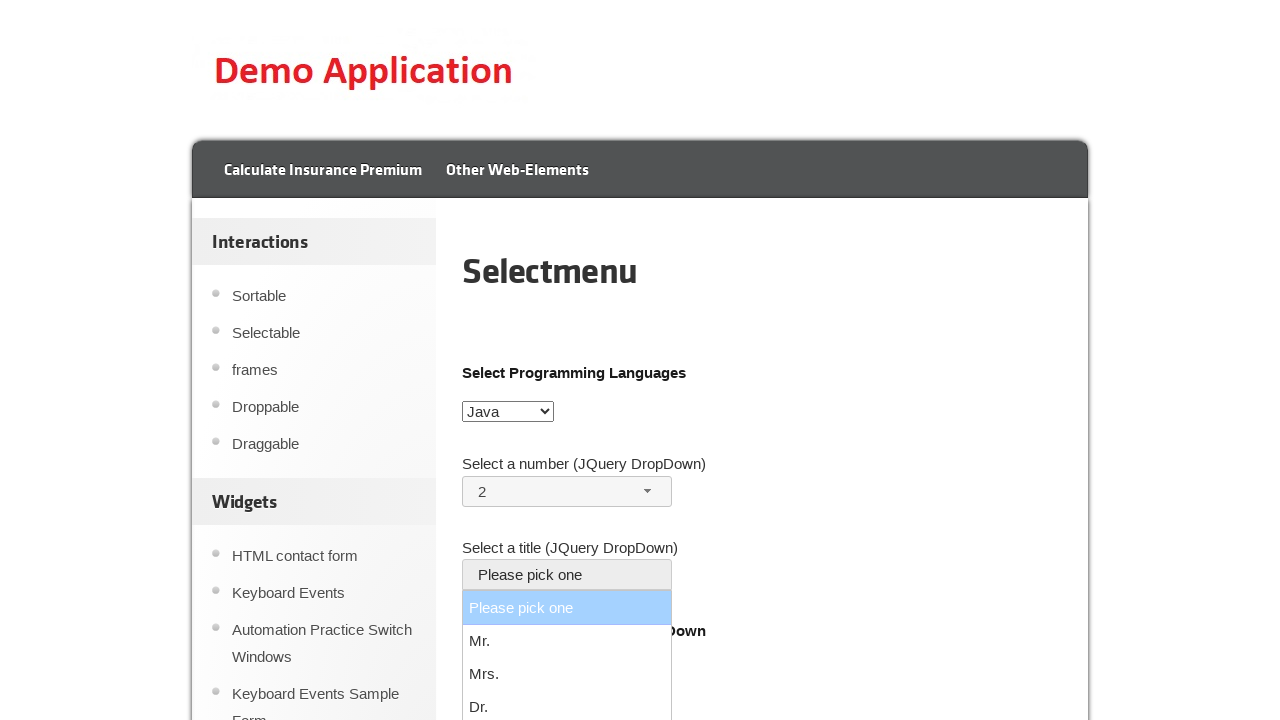

Selected 'Other' option from dropdown menu at (567, 361) on xpath=//ul[@id='salutation-menu']//li/div[text()='Other']
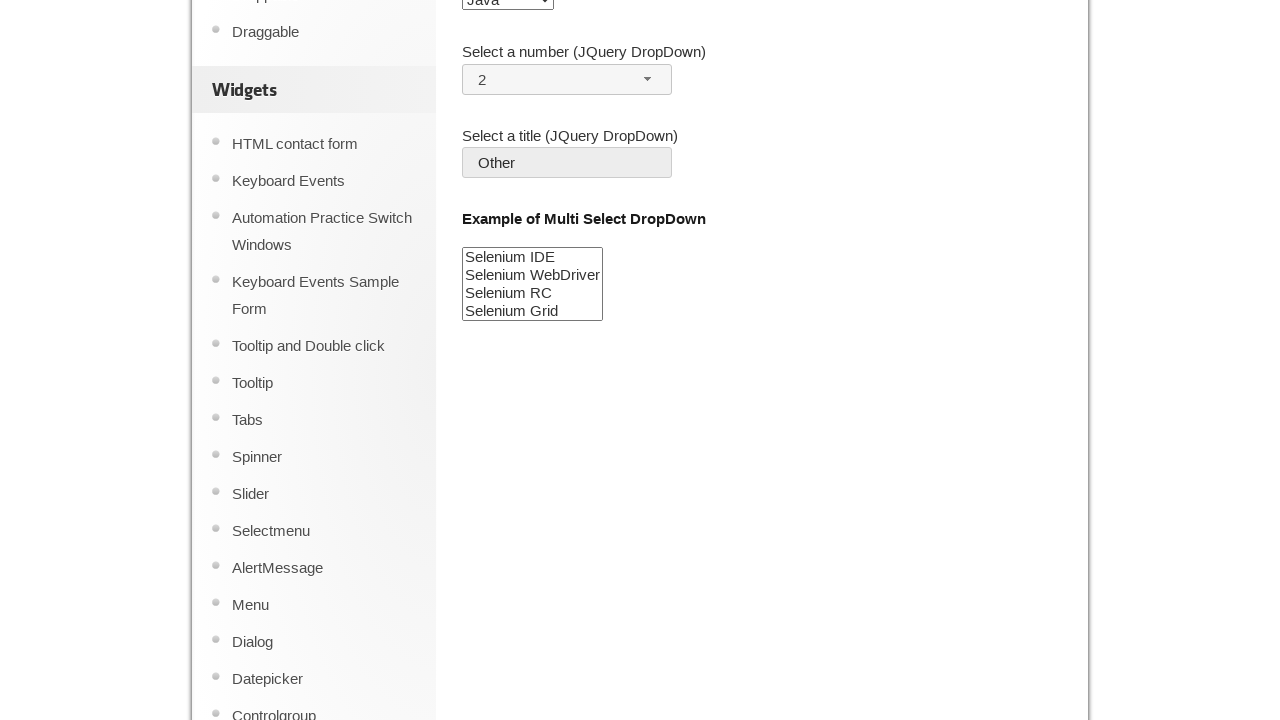

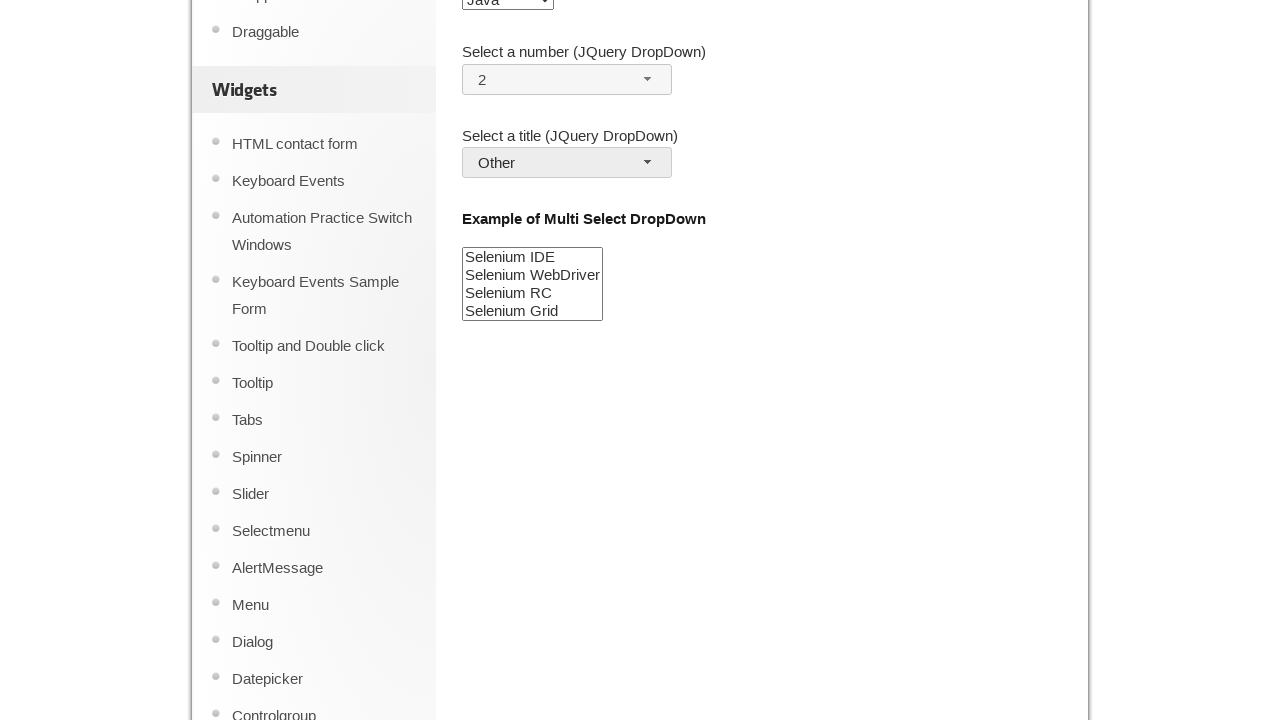